Tests hover functionality by hovering over three user figures, verifying that user names are displayed on hover, clicking on profile links, and navigating back after each interaction.

Starting URL: http://the-internet.herokuapp.com/hovers

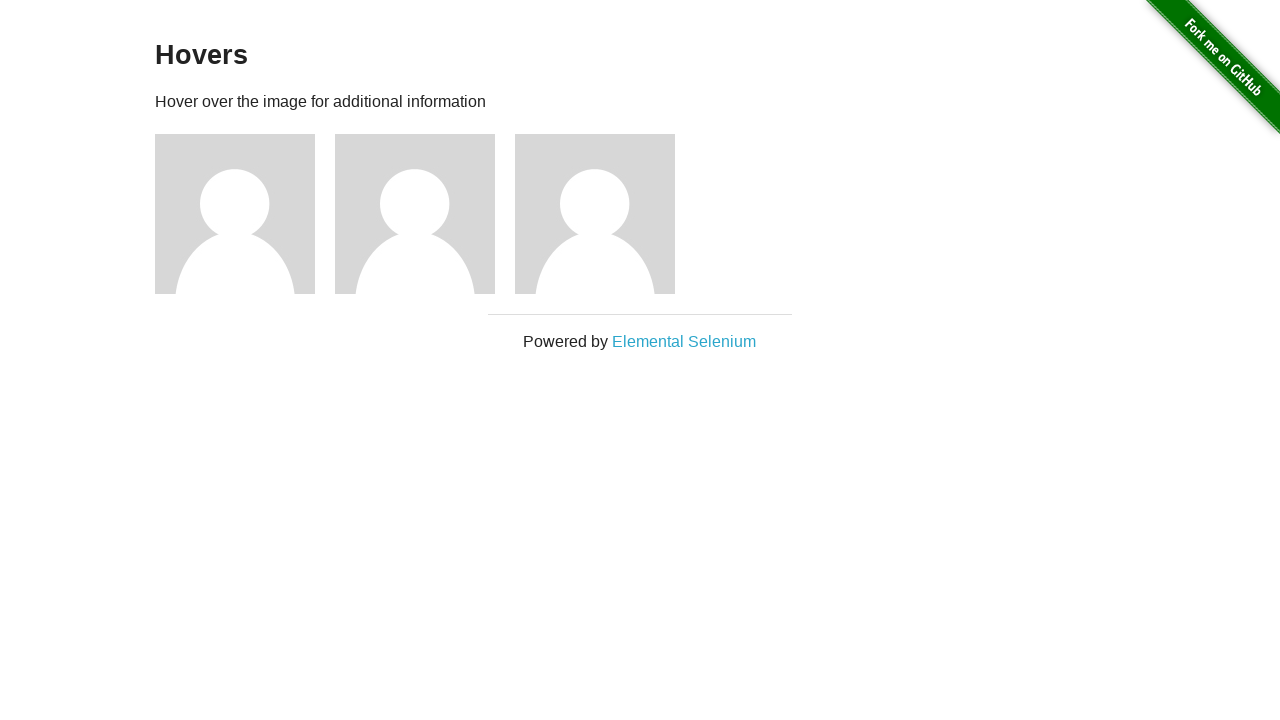

Hovered over first user figure at (245, 214) on xpath=//div[@id='content']//descendant::div[@class='figure'][1]
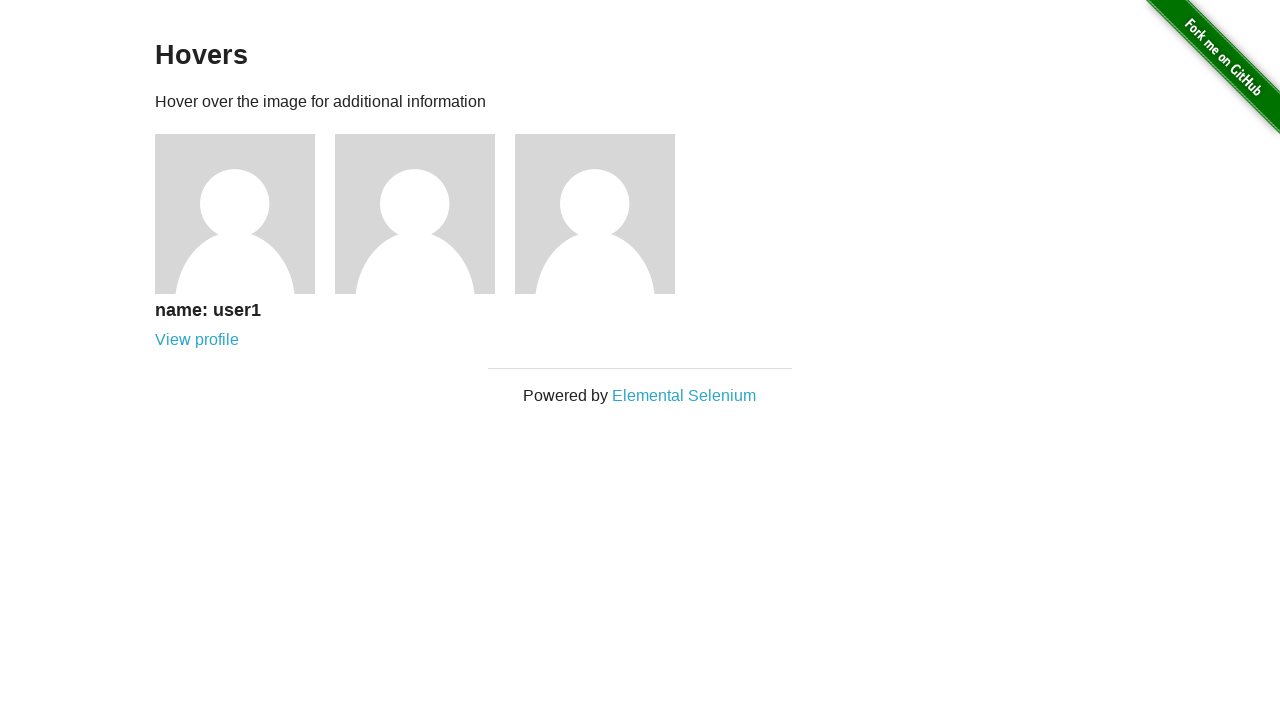

Verified user1 name is displayed on hover
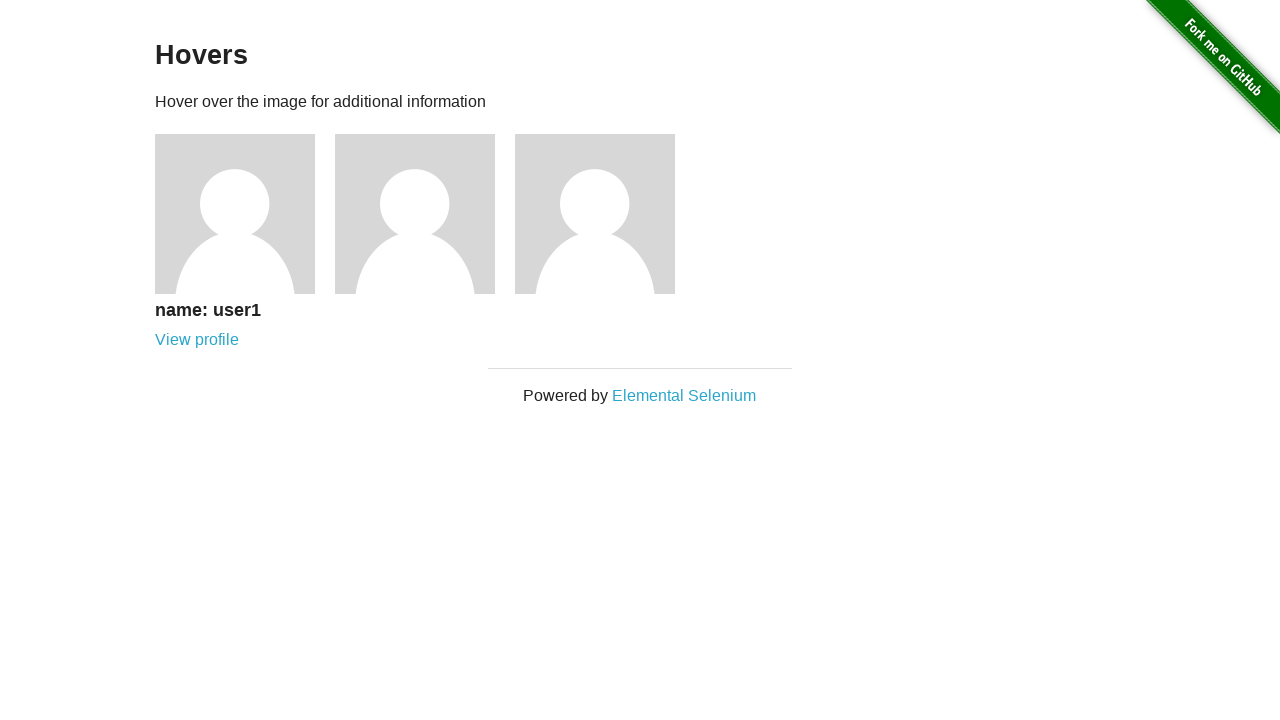

Clicked on user1 profile link at (197, 340) on xpath=//h5[text()='name: user1']/following-sibling::a
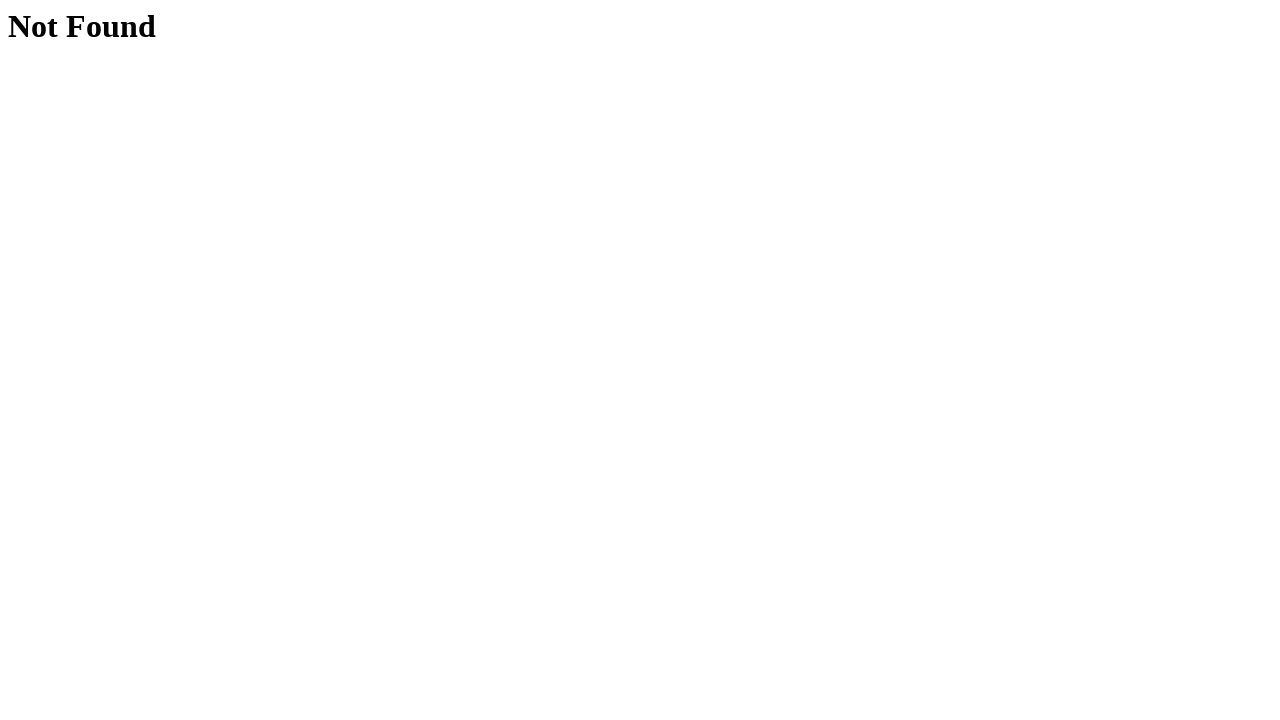

Verified 'Not Found' page displayed
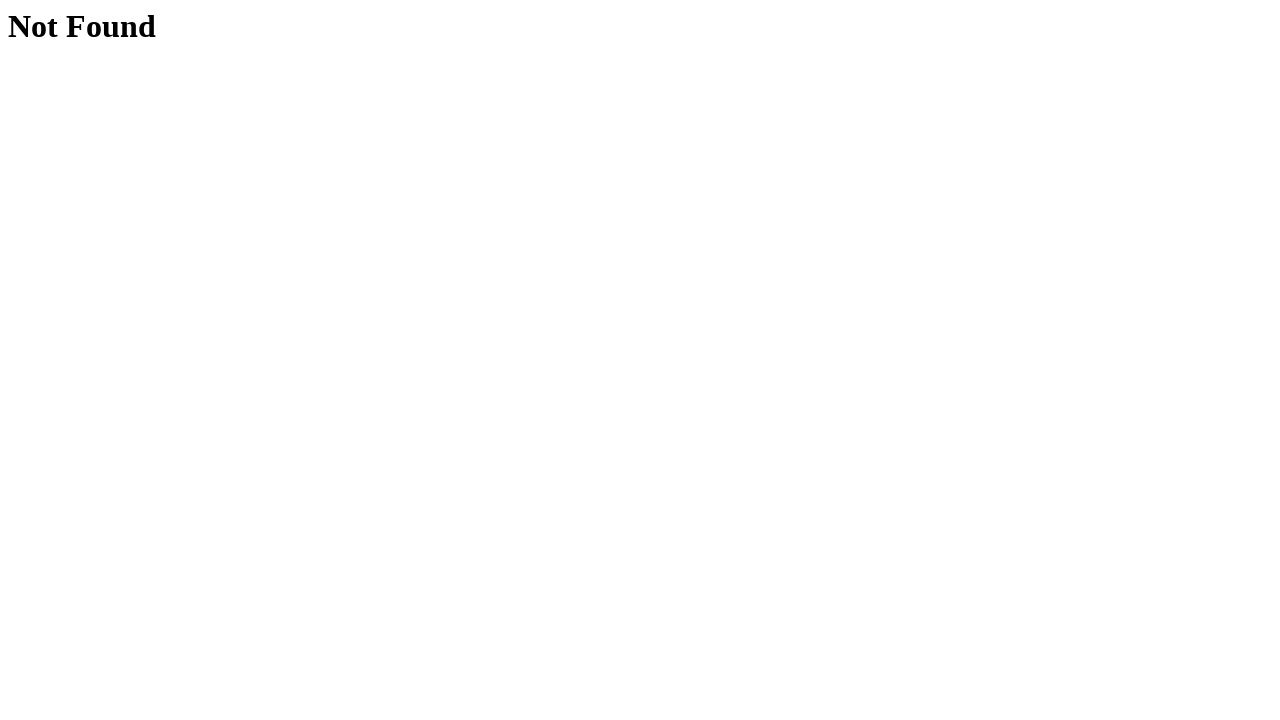

Navigated back to hovers page after user1
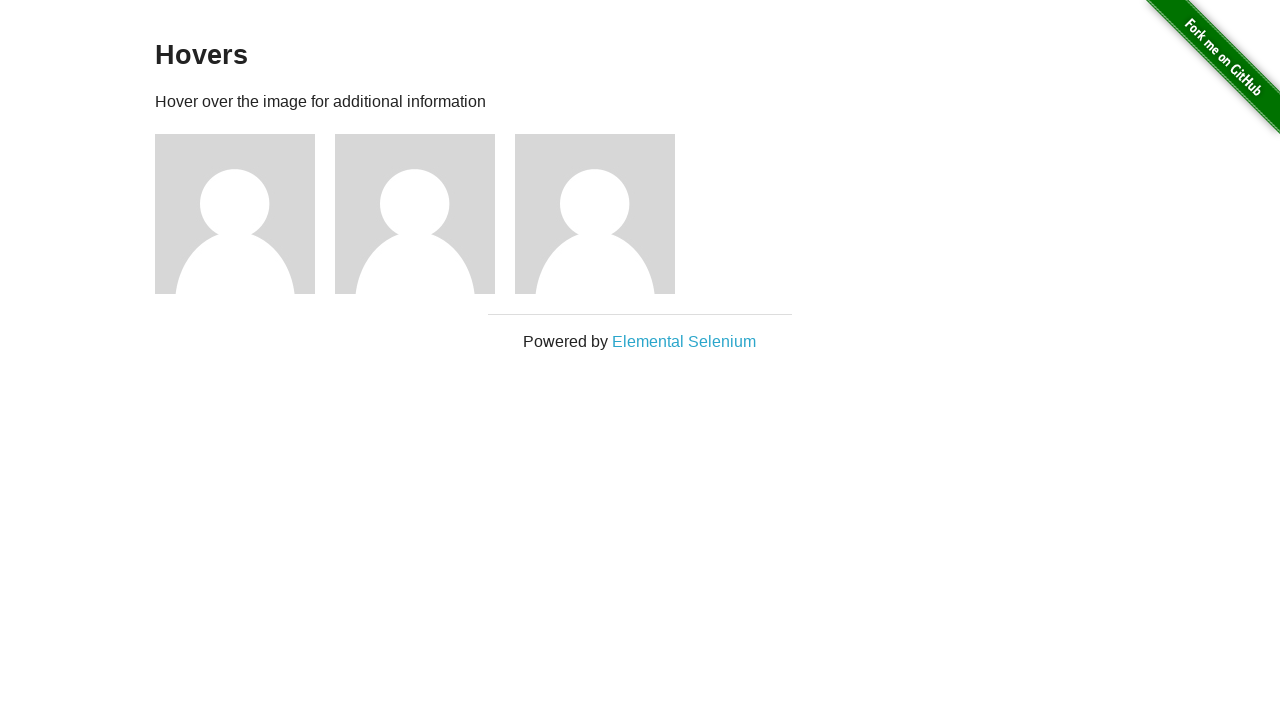

Hovered over second user figure at (425, 214) on xpath=//div[@id='content']//descendant::div[@class='figure'][2]
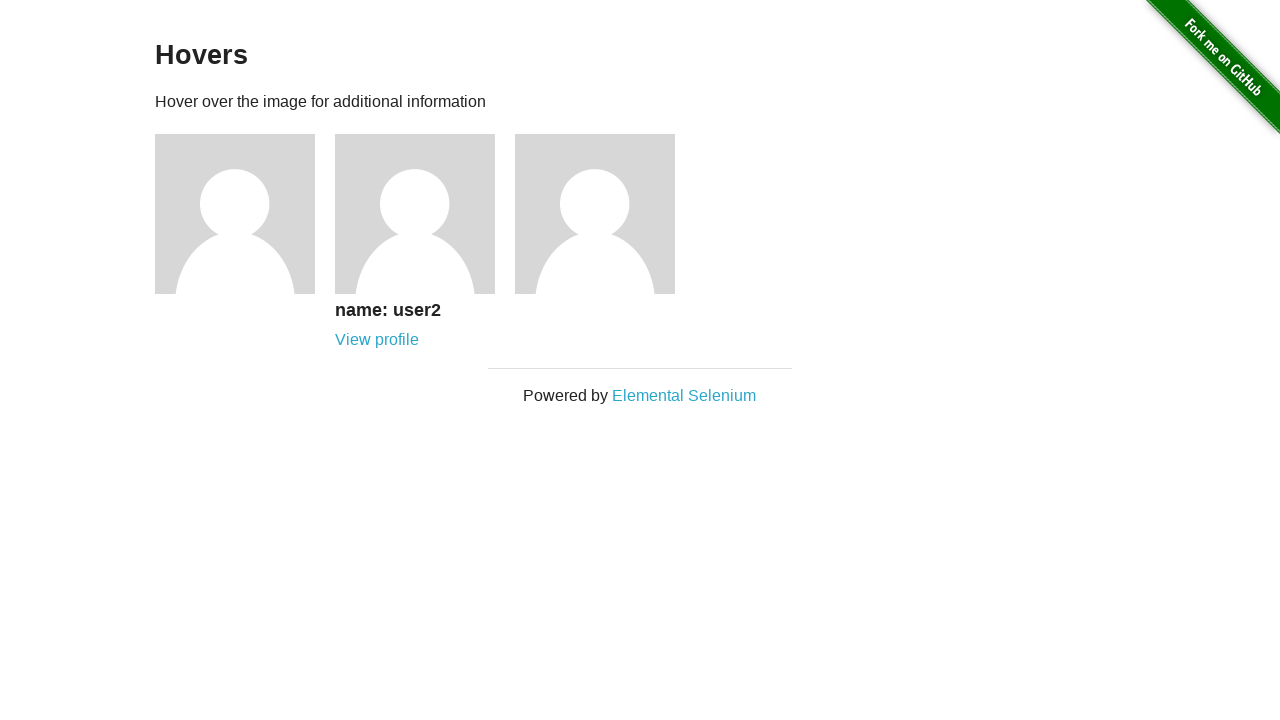

Verified user2 name is displayed on hover
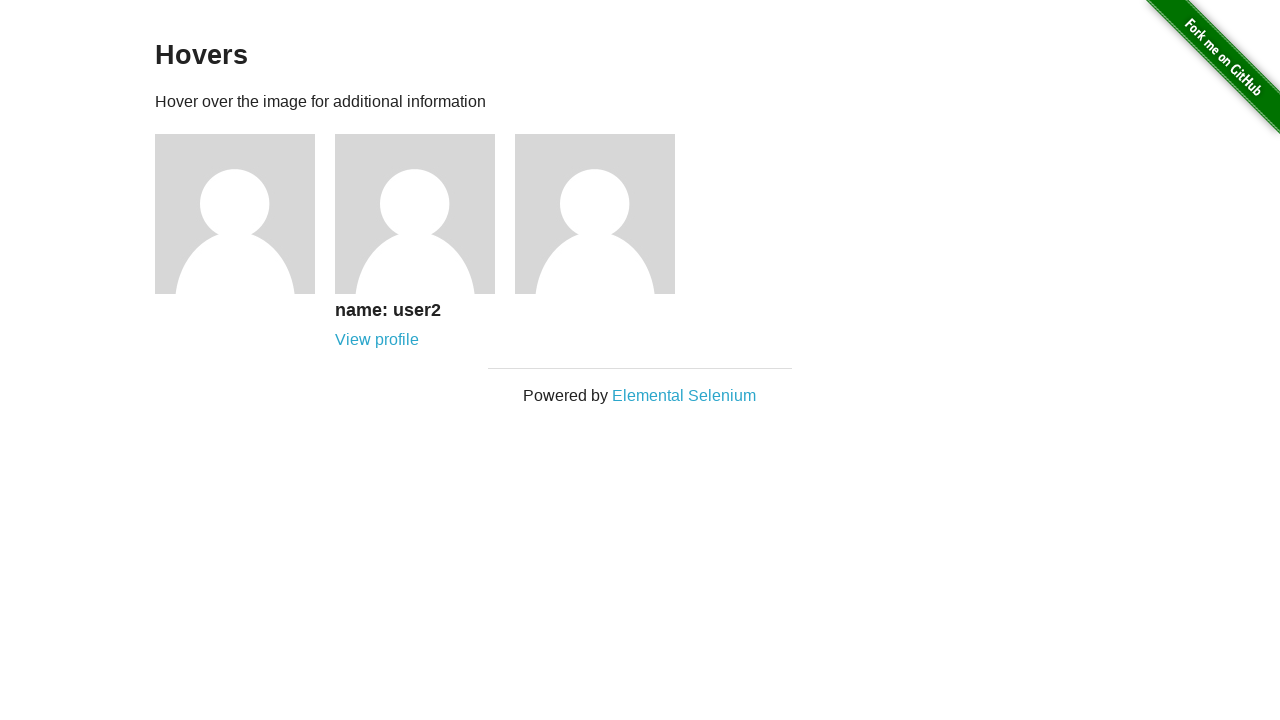

Clicked on user2 profile link at (377, 340) on xpath=//h5[text()='name: user2']/following-sibling::a
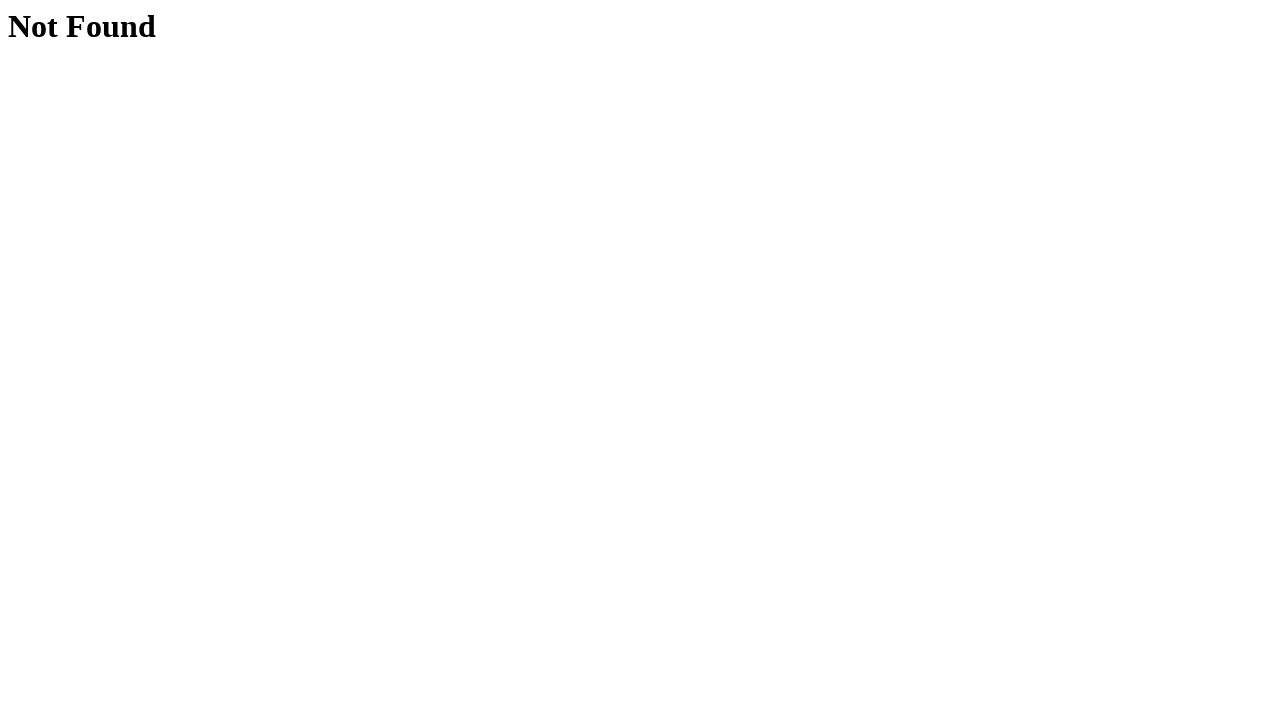

Verified 'Not Found' page displayed
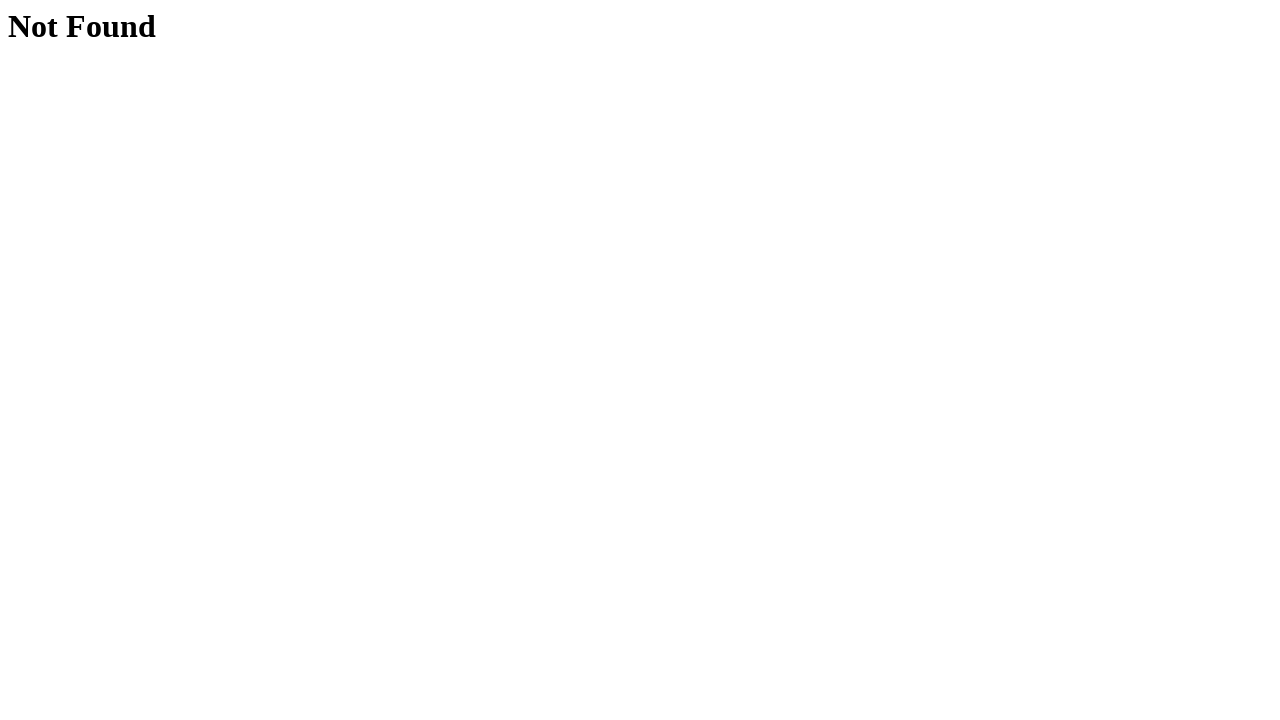

Navigated back to hovers page after user2
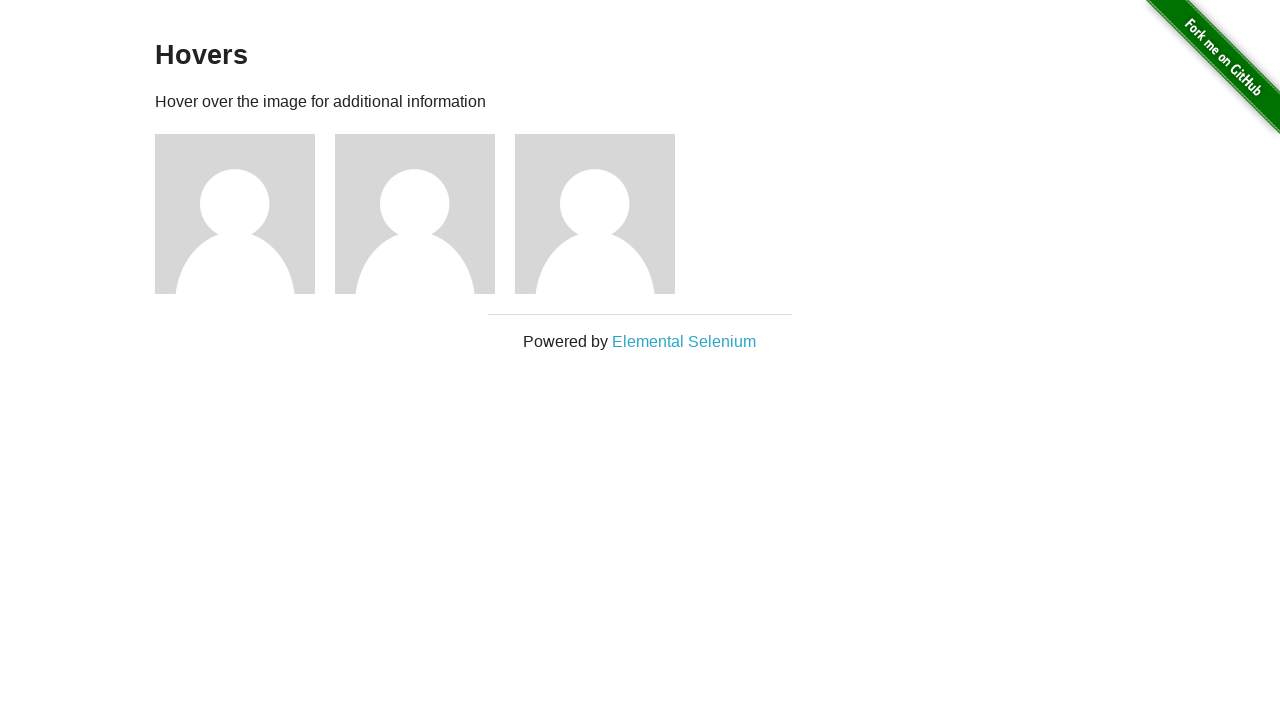

Hovered over third user figure at (605, 214) on xpath=//div[@id='content']//descendant::div[@class='figure'][3]
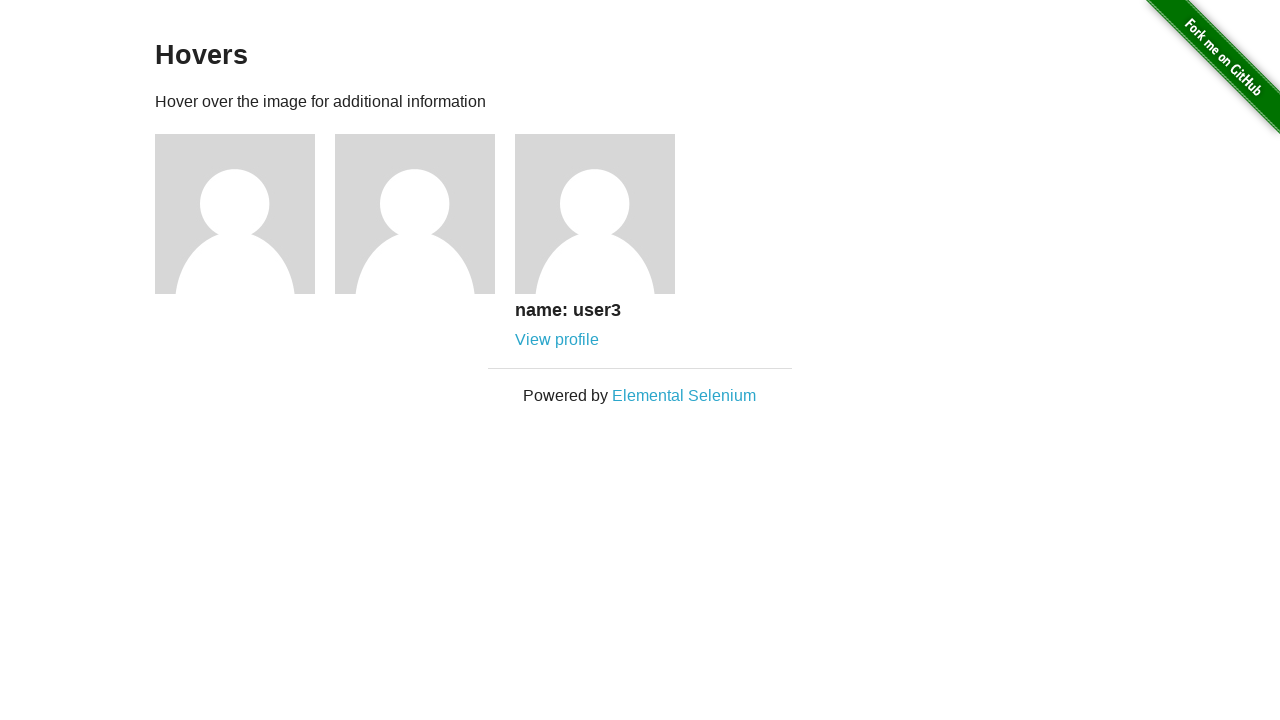

Verified user3 name is displayed on hover
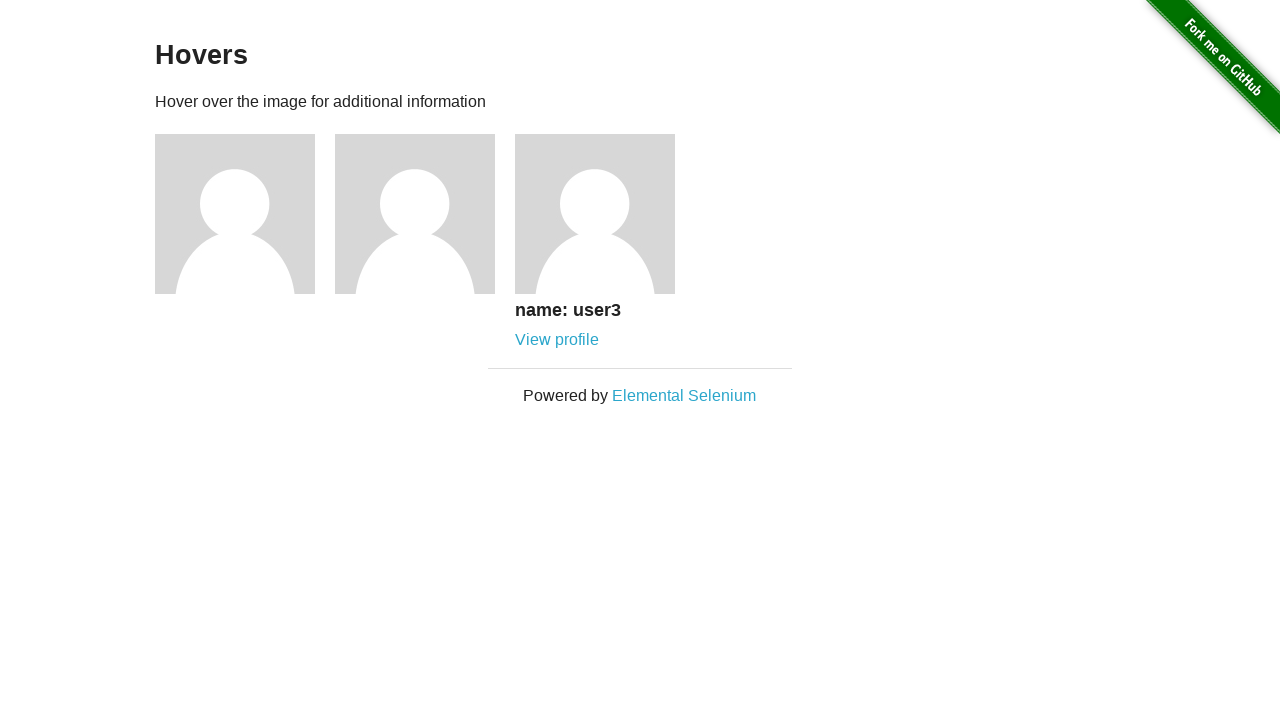

Clicked on user3 profile link at (557, 340) on xpath=//h5[text()='name: user3']/following-sibling::a
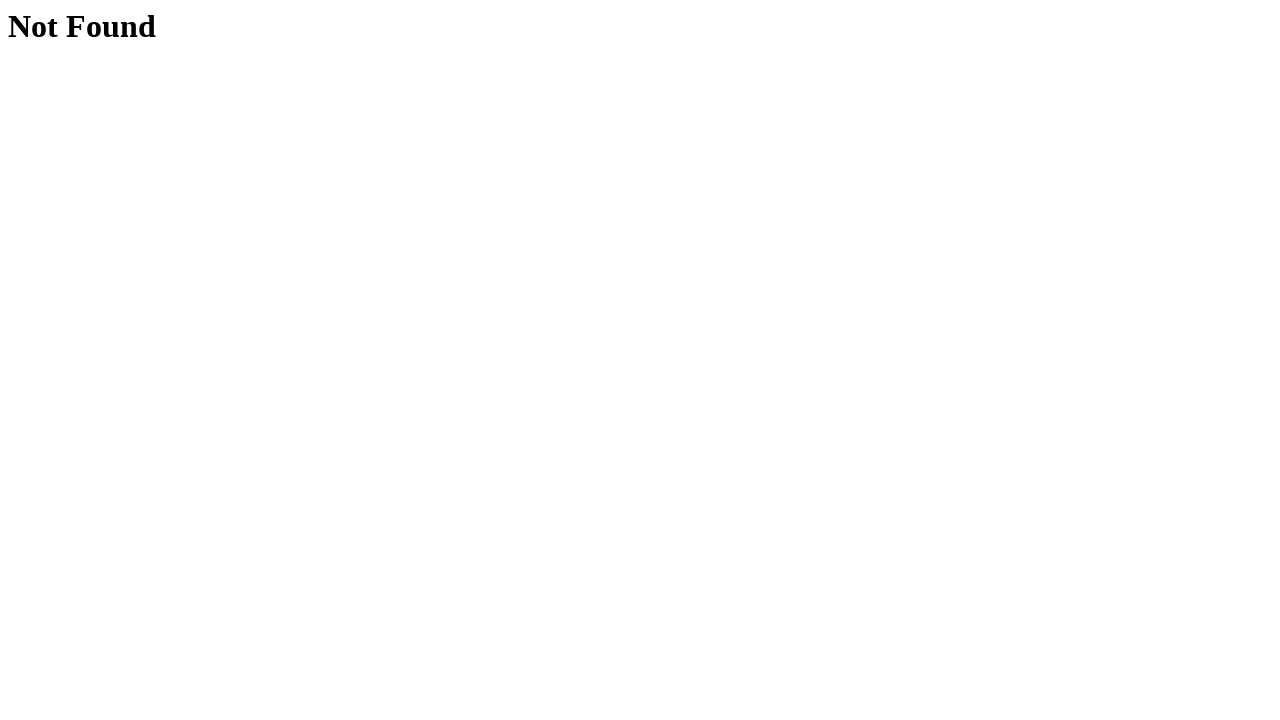

Verified 'Not Found' page displayed
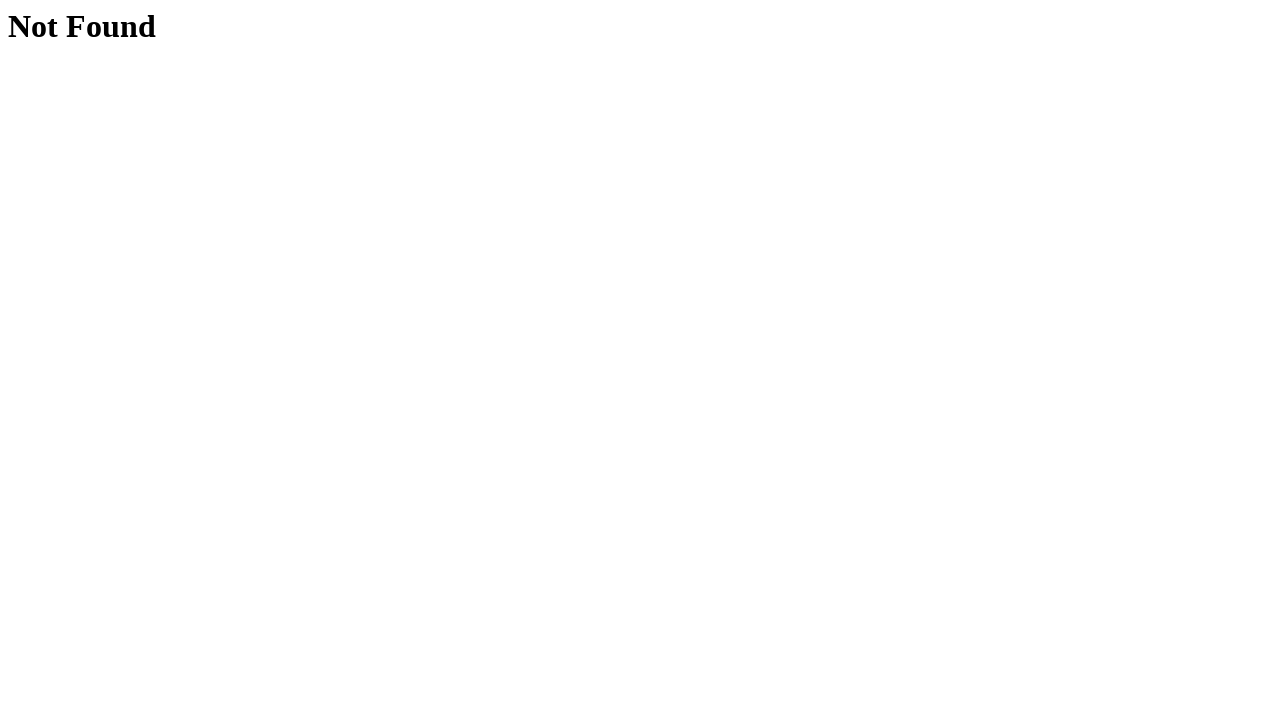

Navigated back to hovers page after user3
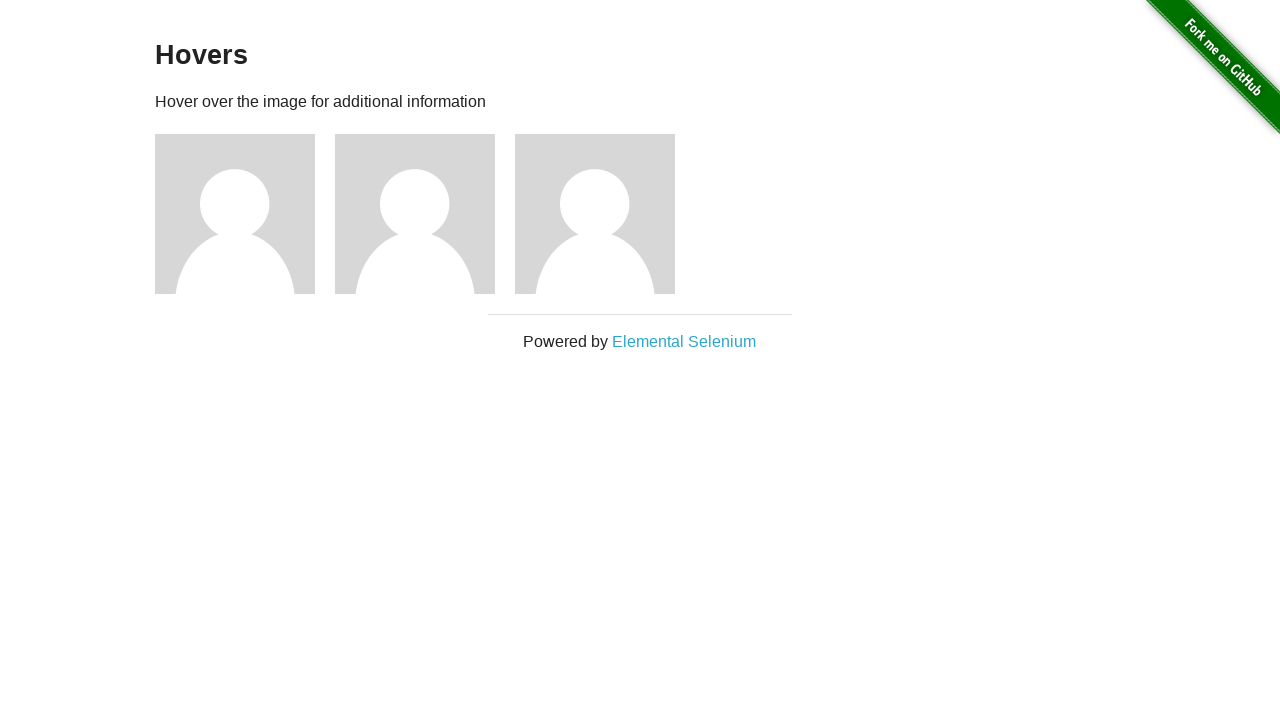

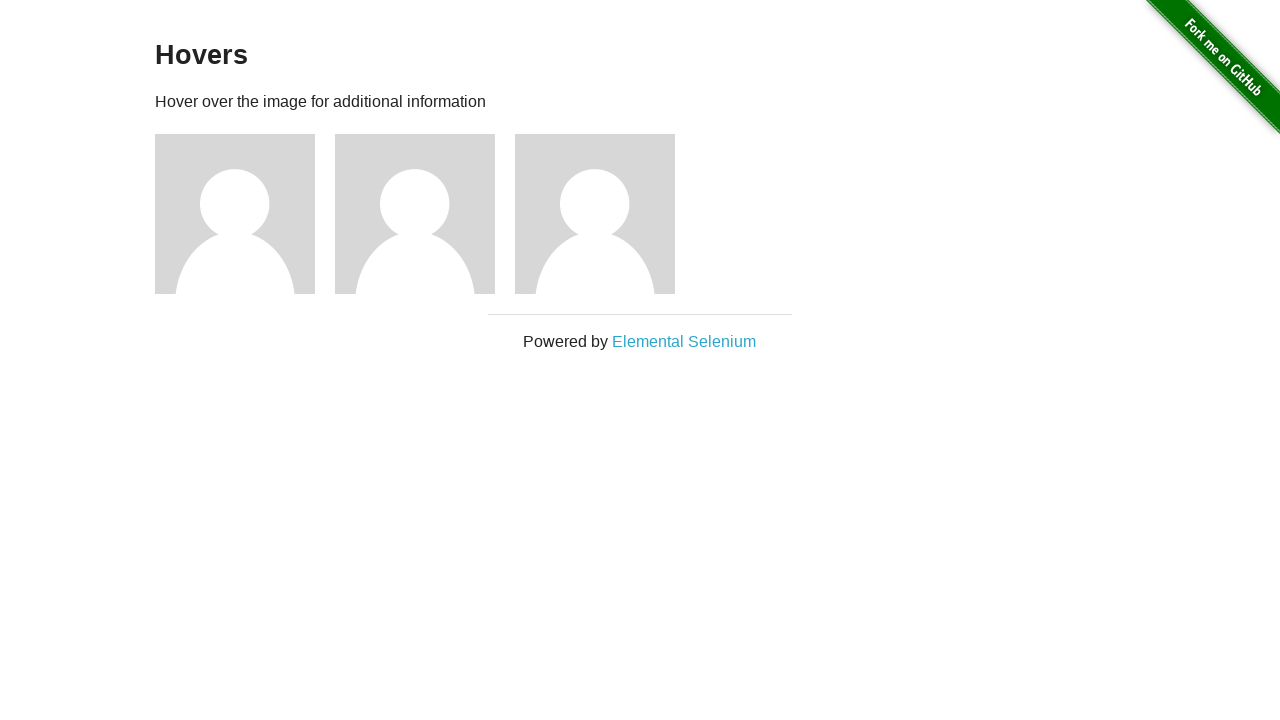